Tests error handling by navigating to a non-existent page to check for proper 404 handling, then navigates back to the main page to verify recovery.

Starting URL: https://realtime-socket-fix.preview.emergentagent.com/nonexistent-page

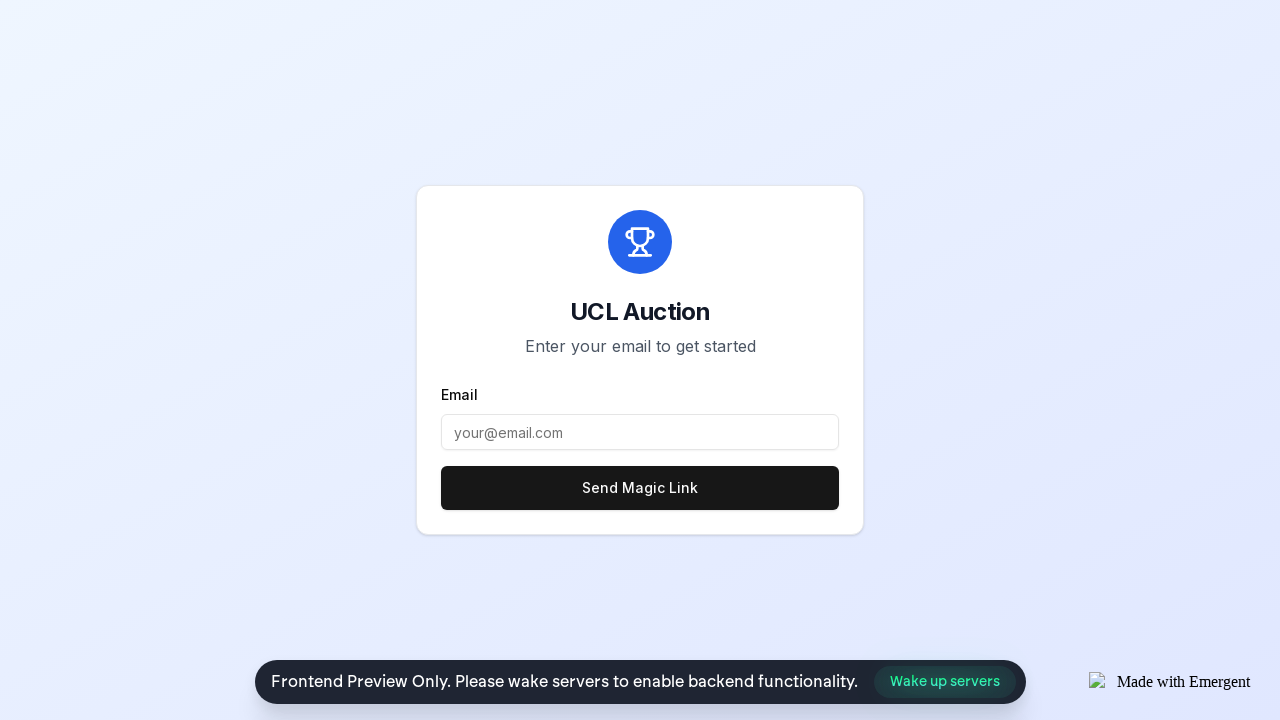

Waited for network idle on non-existent page
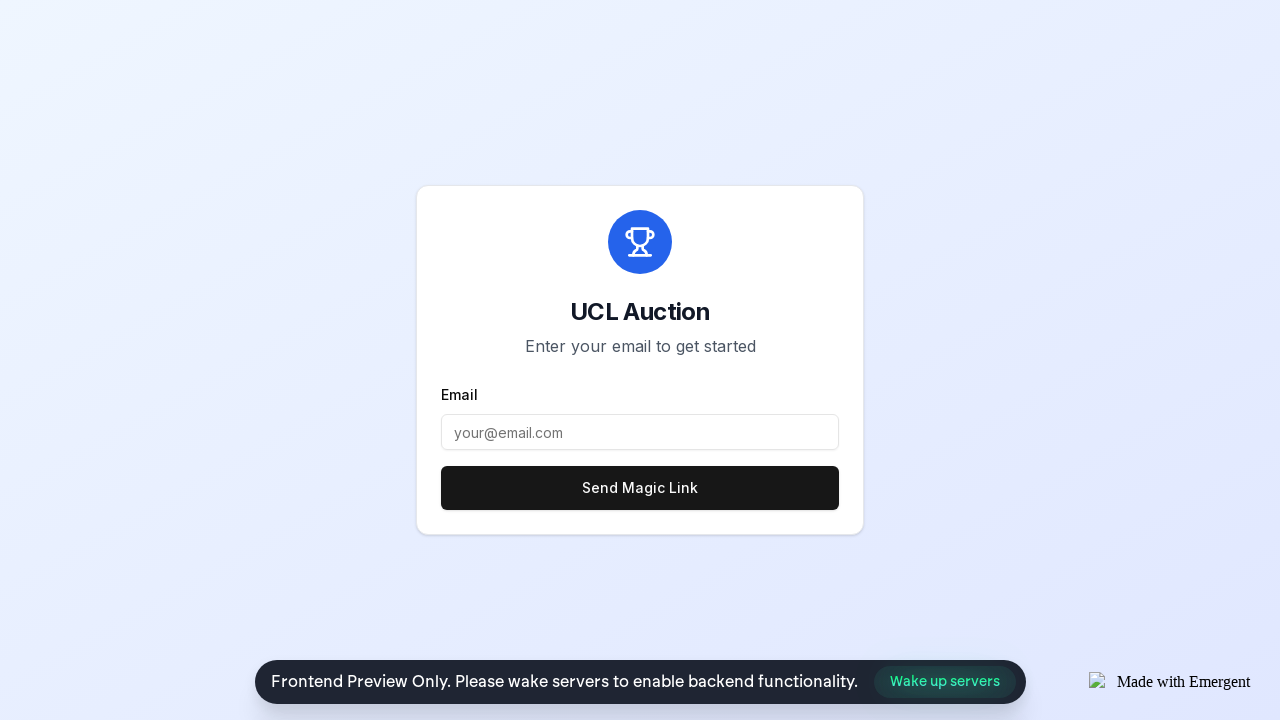

Checked for 404 error indication on non-existent page
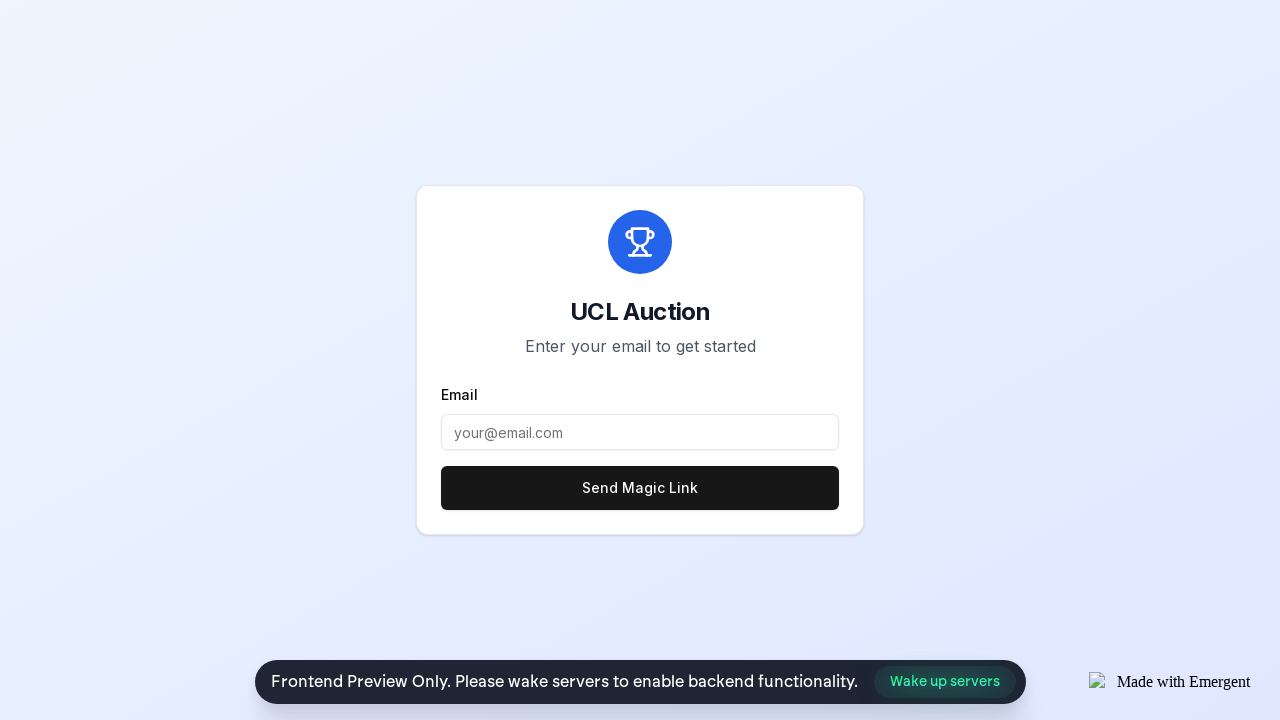

Navigated back to main page
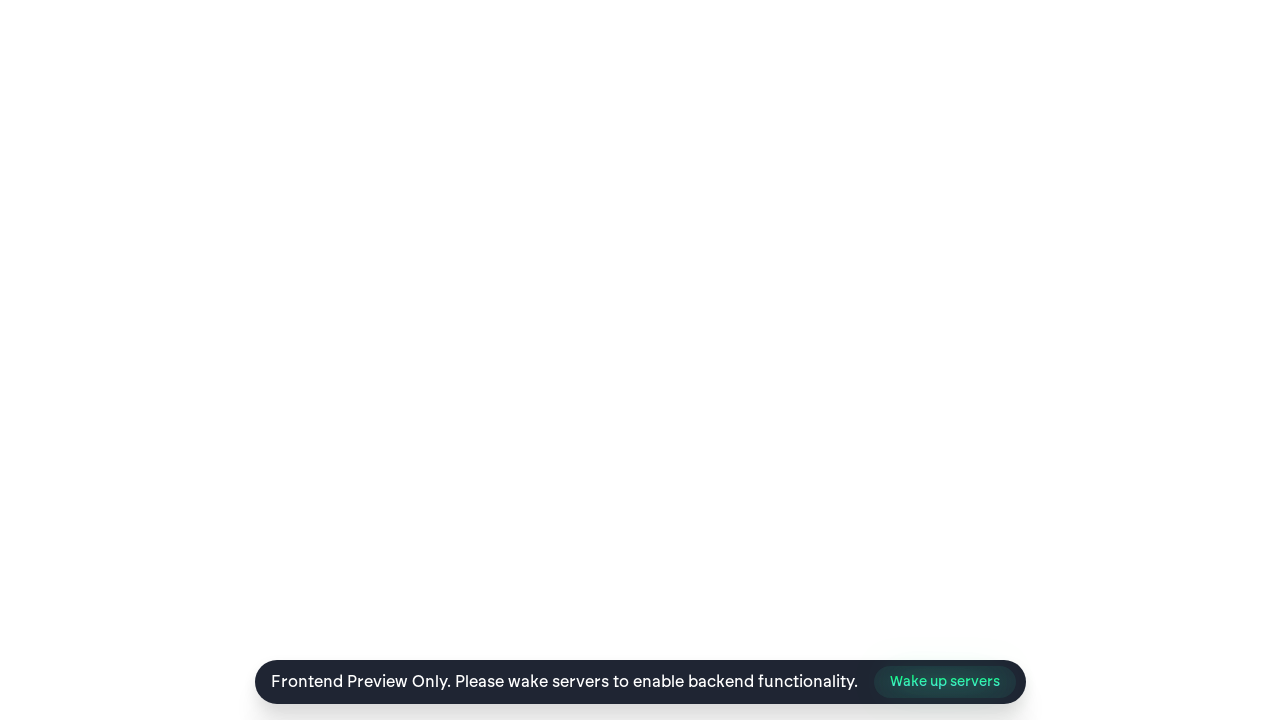

Waited for network idle on main page
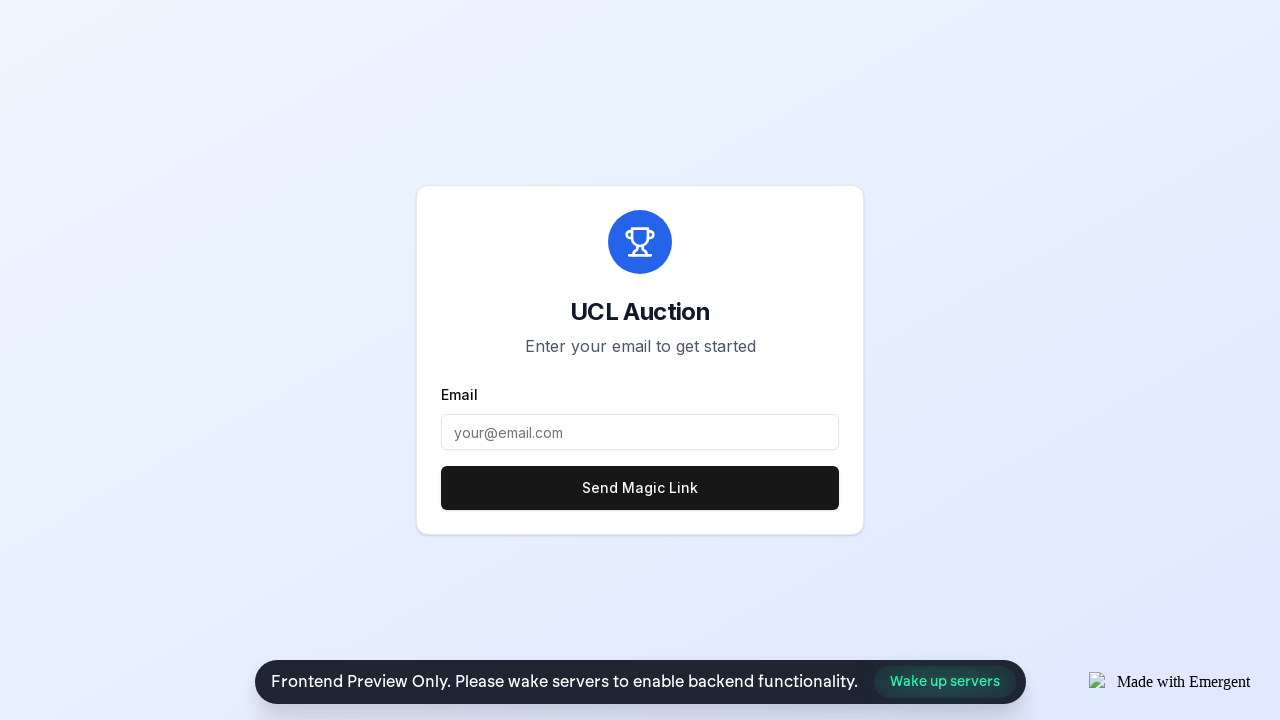

Verified page body is visible after recovery
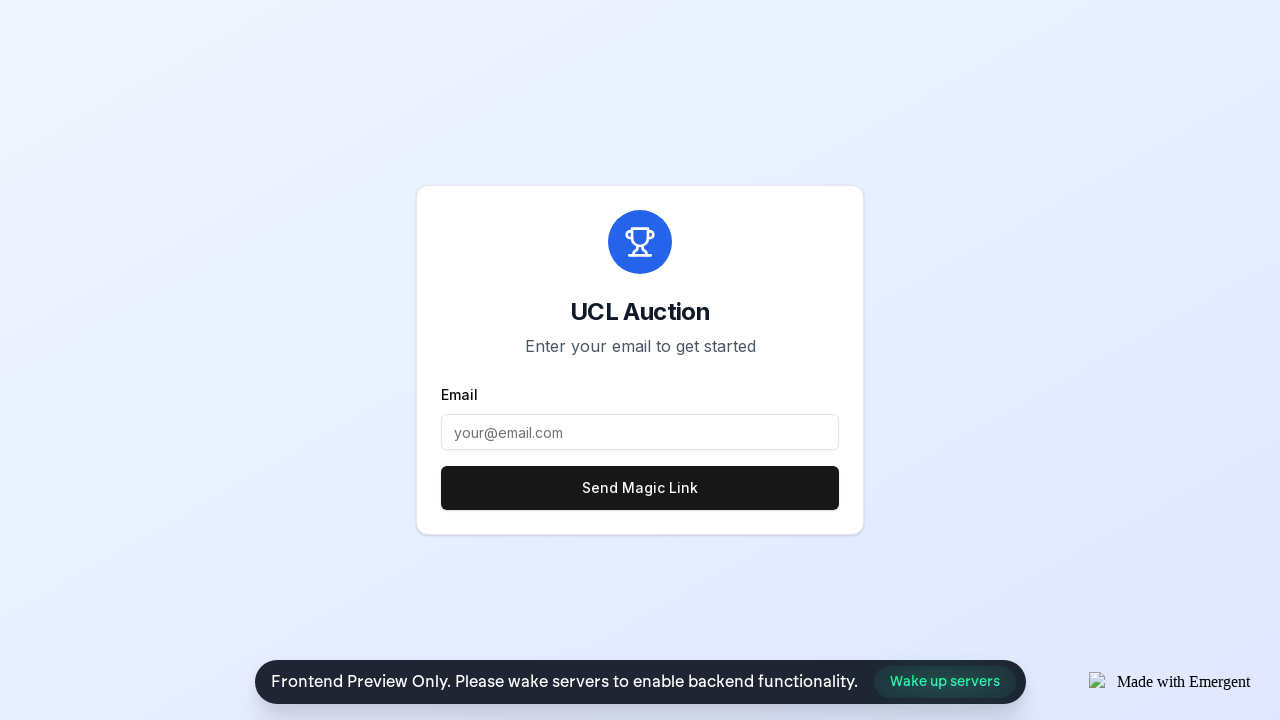

Assertion passed: application successfully recovered from error page
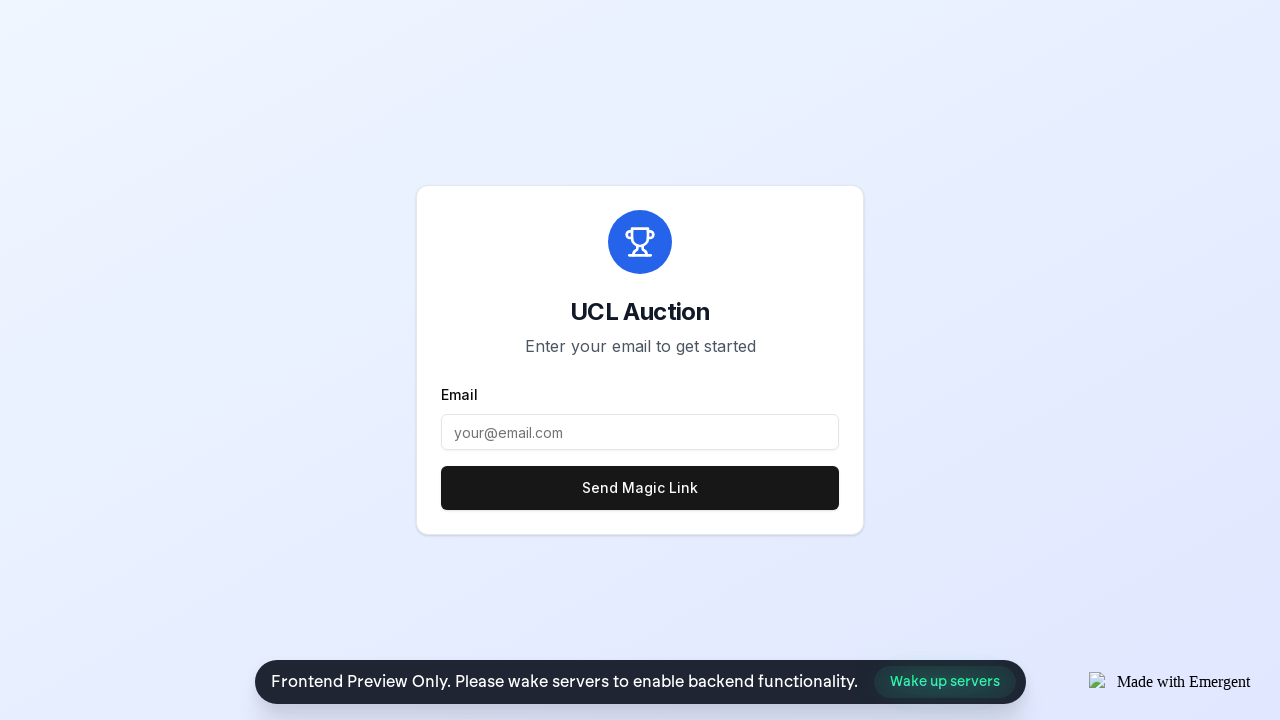

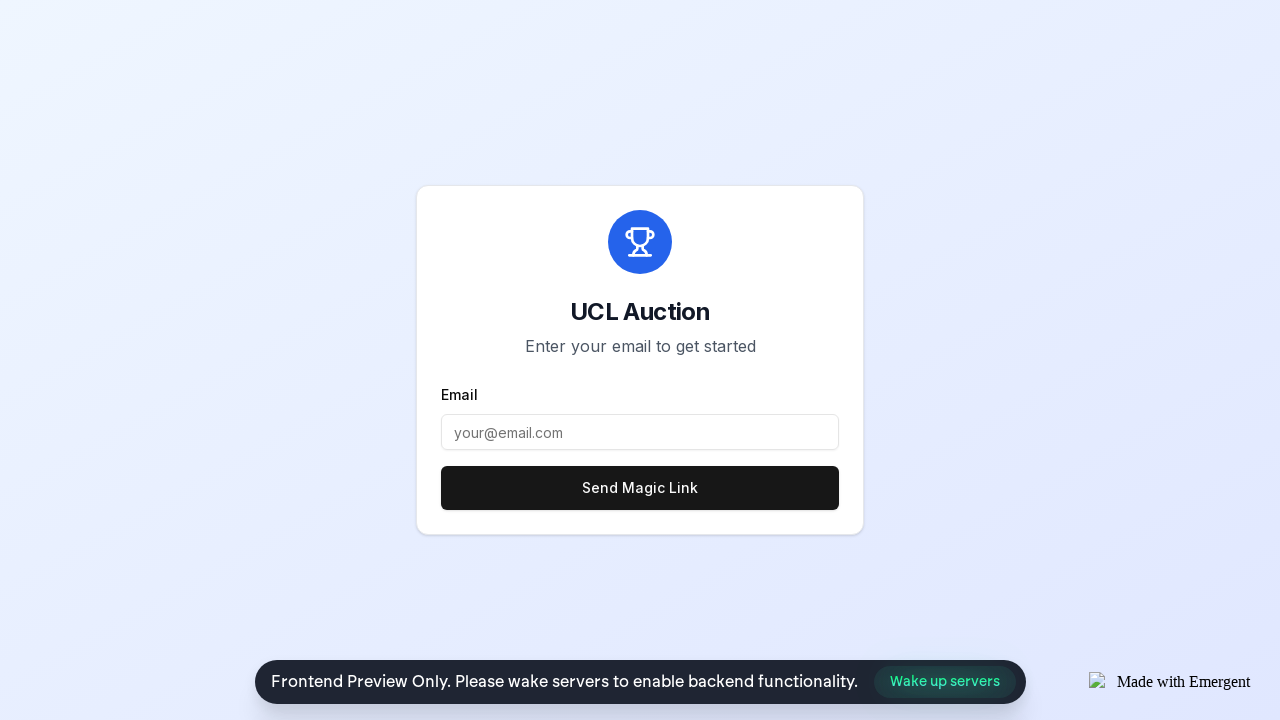